Navigates to a page with loading images, waits for them to load completely, and verifies the third image is accessible

Starting URL: https://bonigarcia.dev/selenium-webdriver-java/loading-images.html

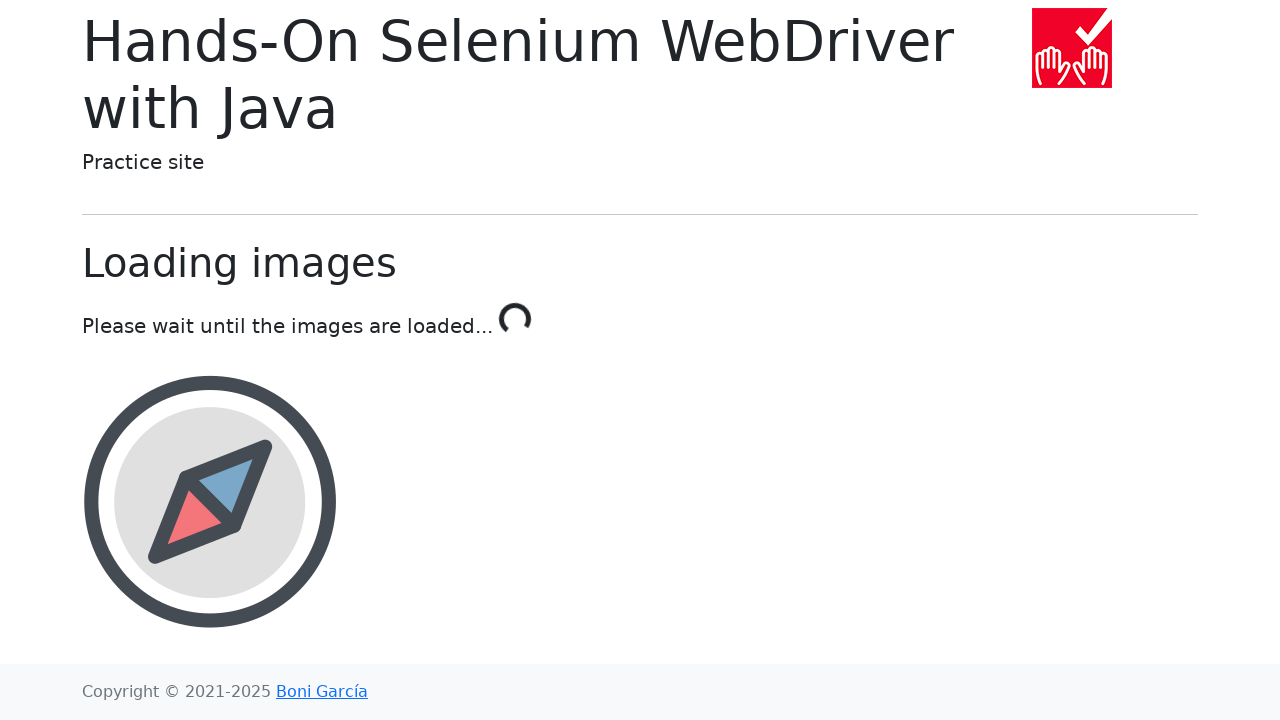

Waited for loading spinner to disappear, indicating images have loaded
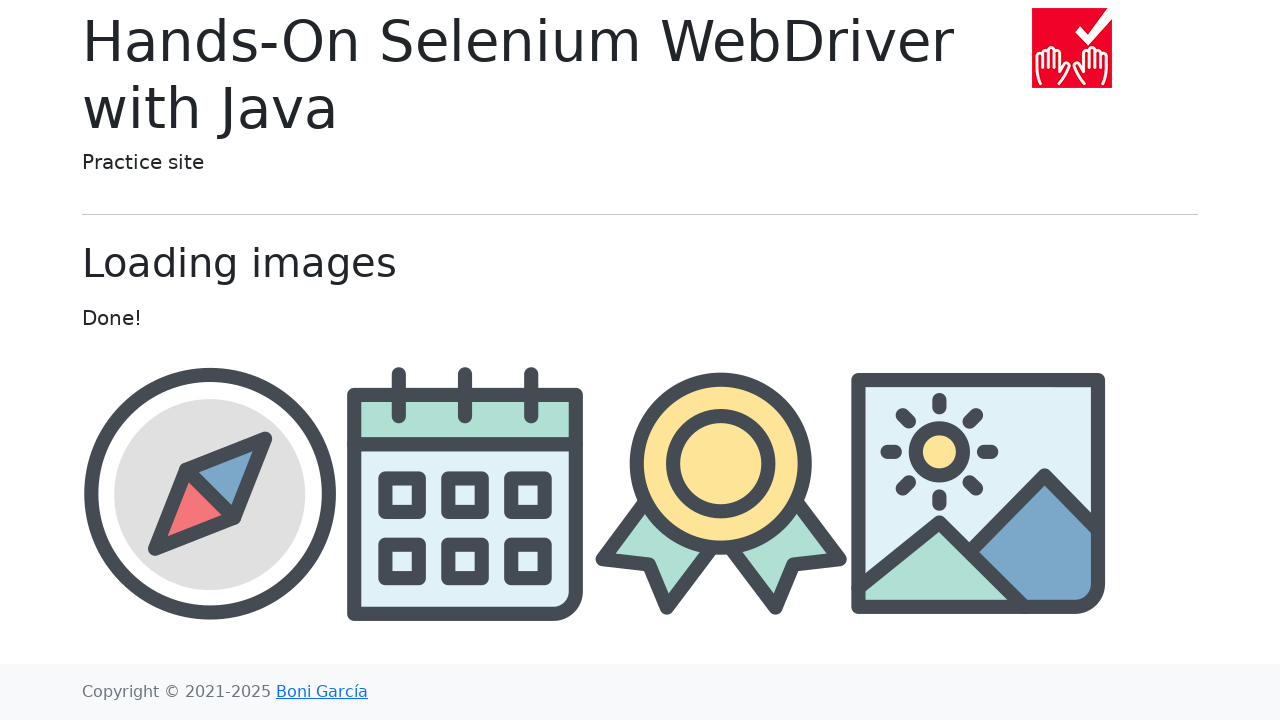

Located image container element
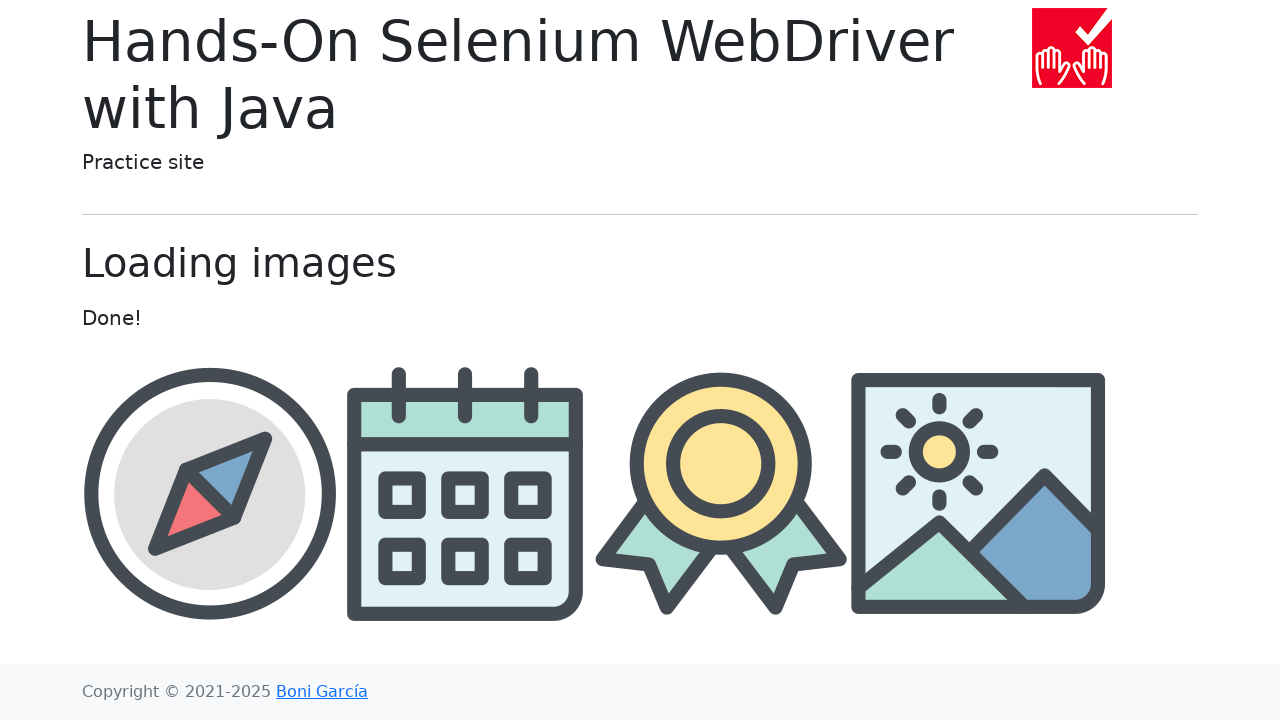

Located all image elements within container
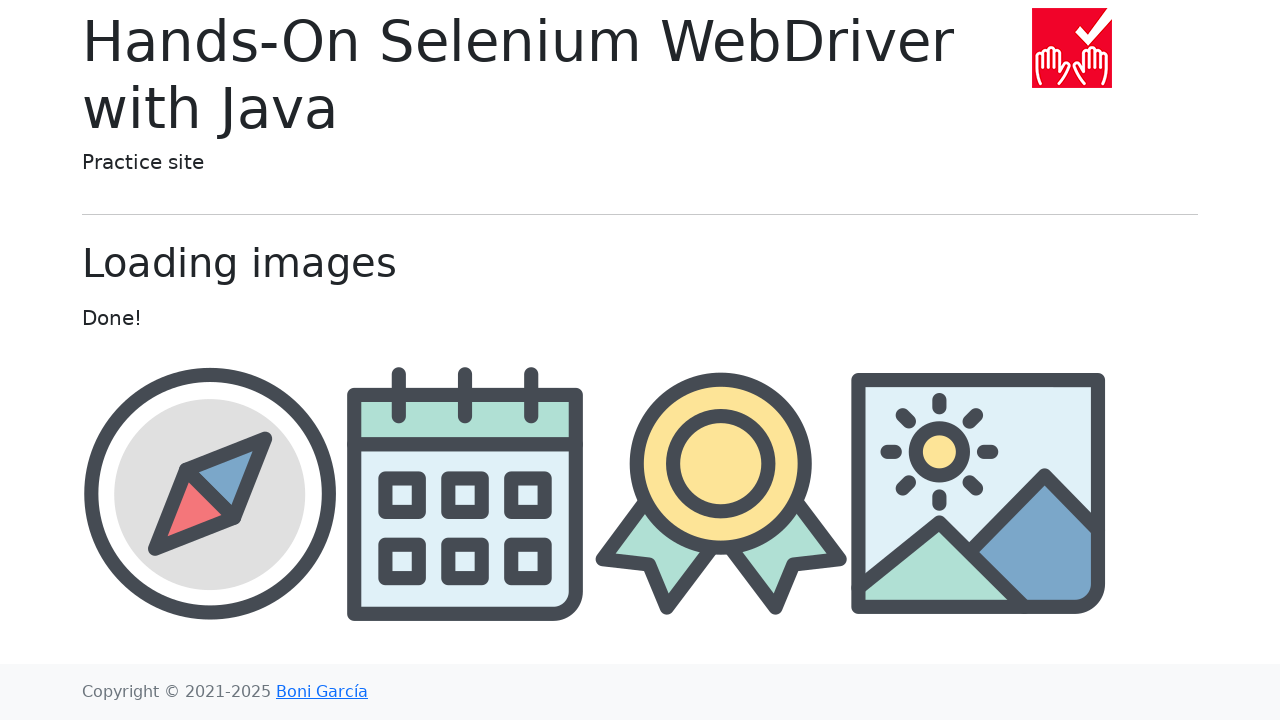

Verified that at least 3 images are loaded
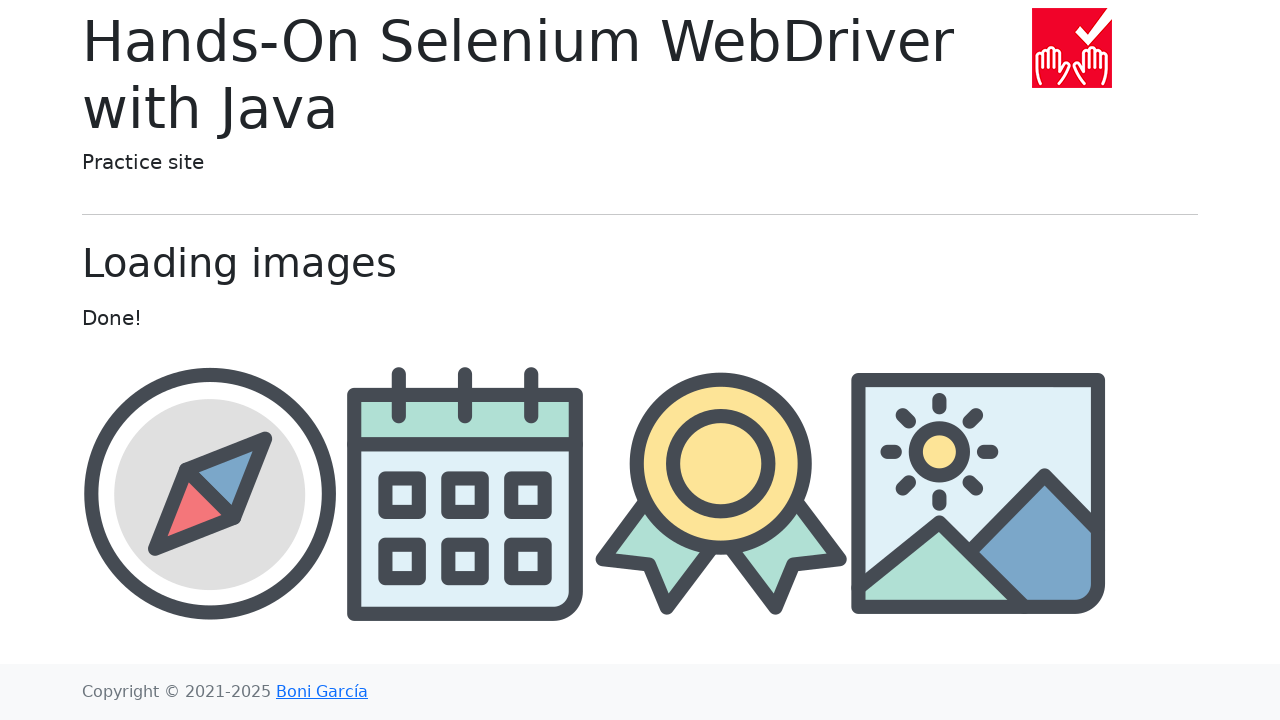

Selected the third image element
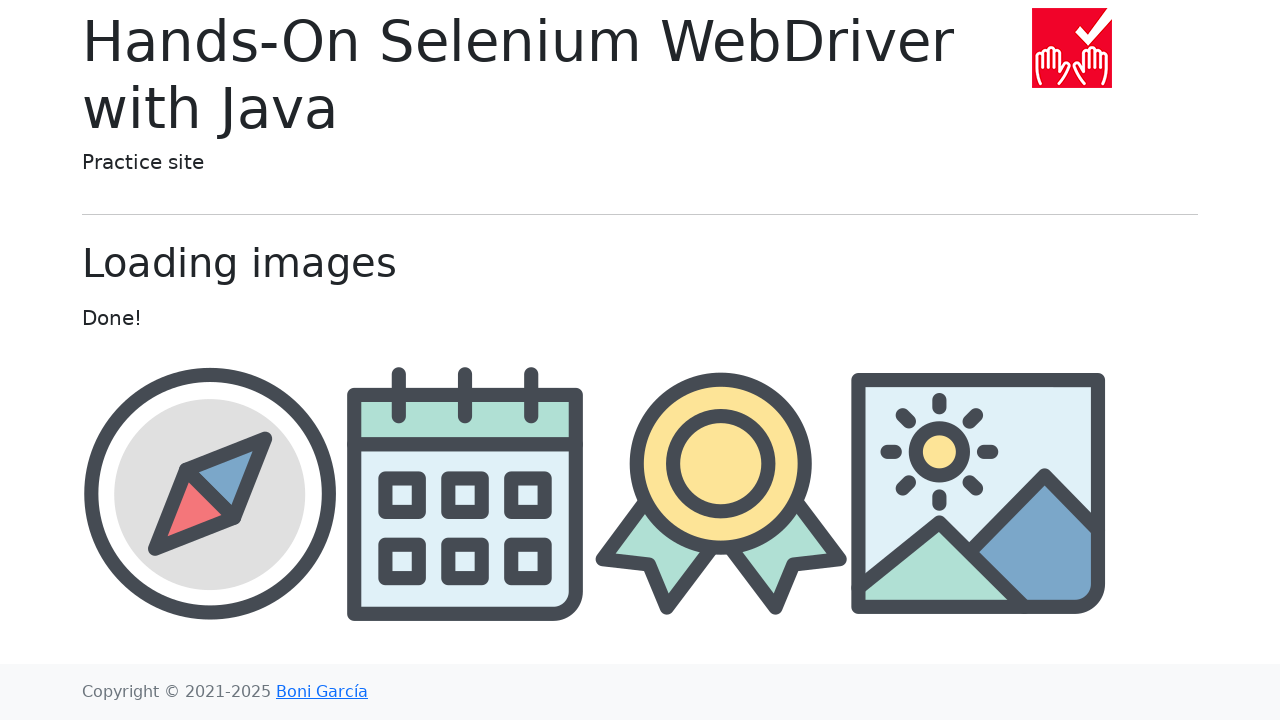

Retrieved src attribute from third image
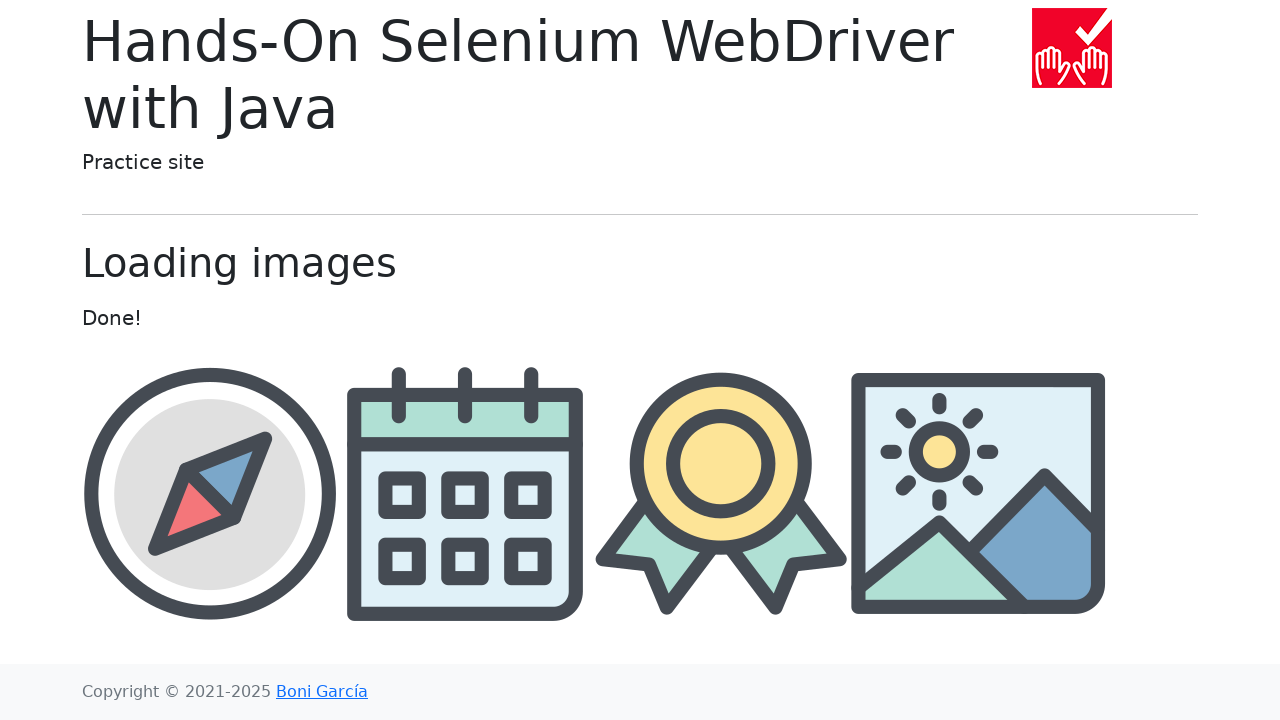

Verified third image has a valid src attribute
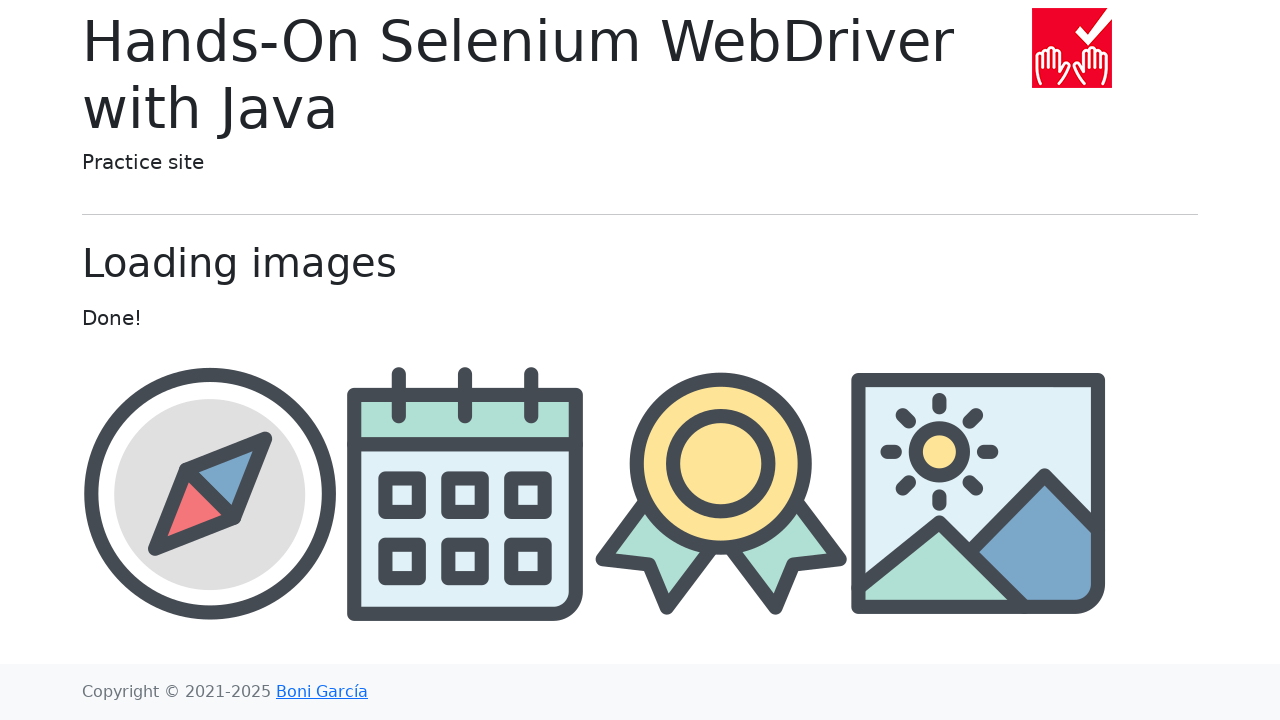

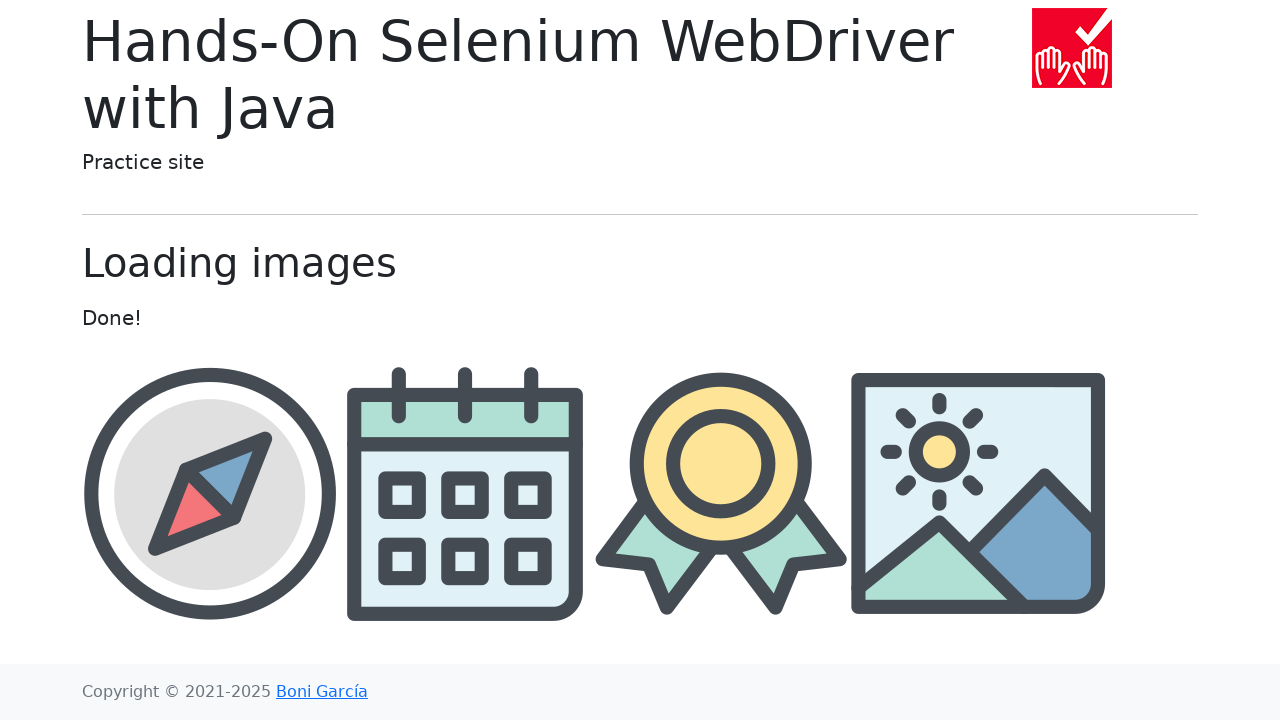